Tests checkbox functionality by selecting specific checkboxes including one with value "Cheese"

Starting URL: https://echoecho.com/htmlforms09.htm

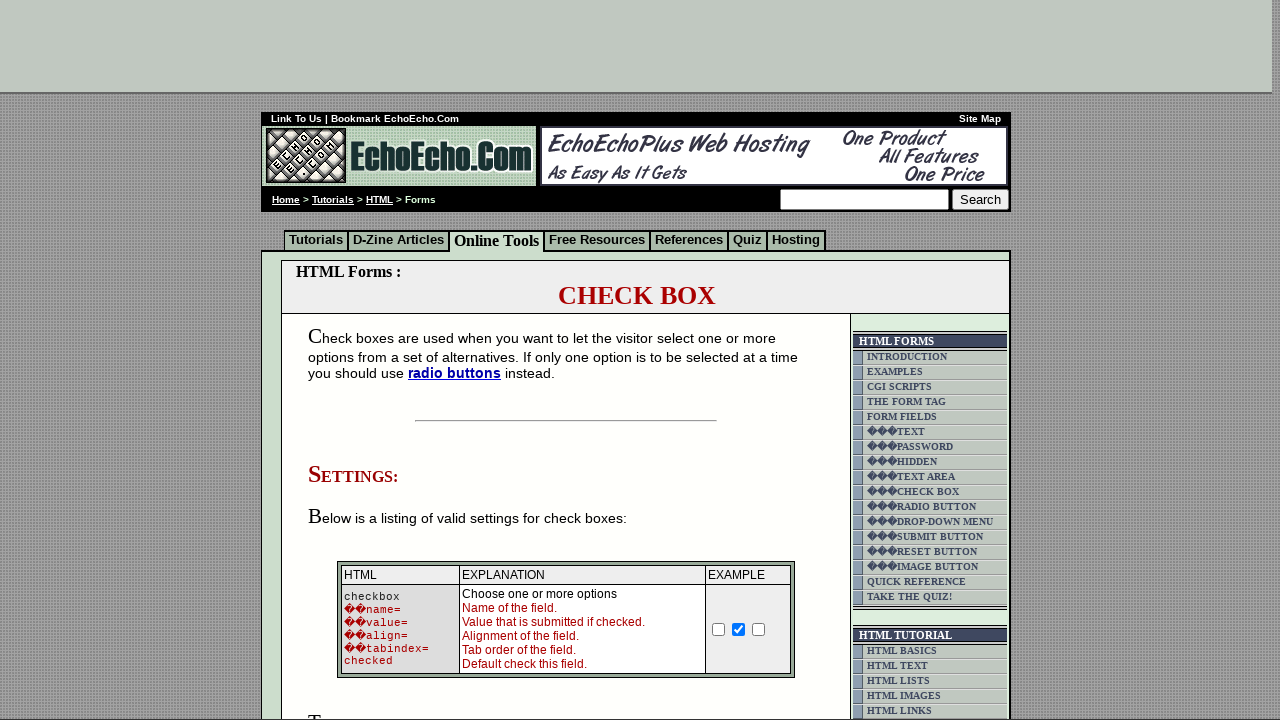

Checked if first checkbox (option1) is already selected
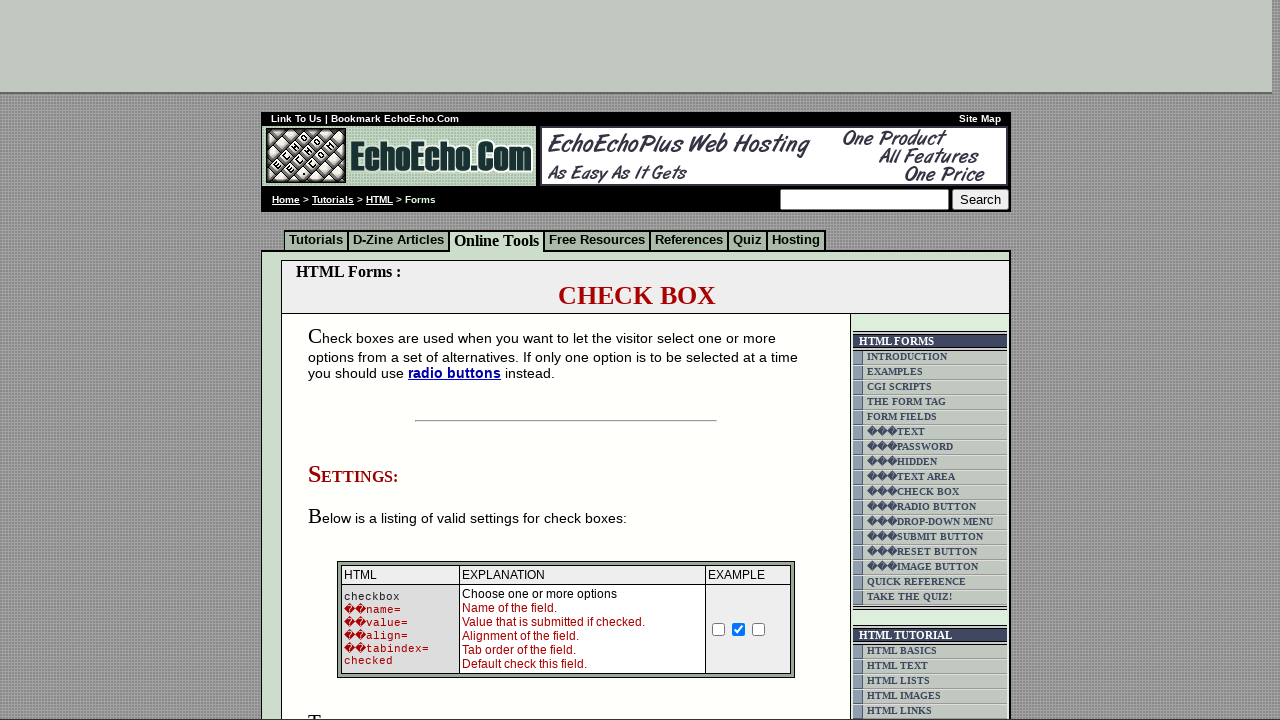

Clicked first checkbox (option1) to select it at (354, 360) on input[name='option1']
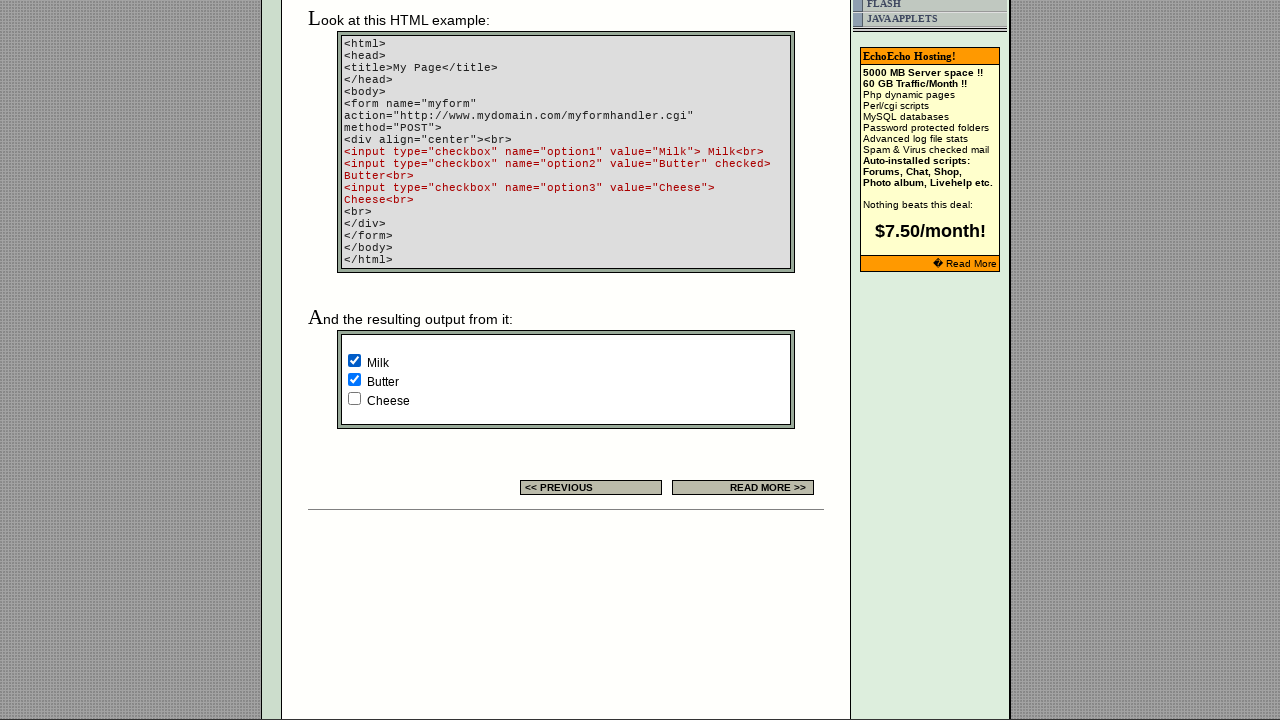

Located all checkboxes in table5
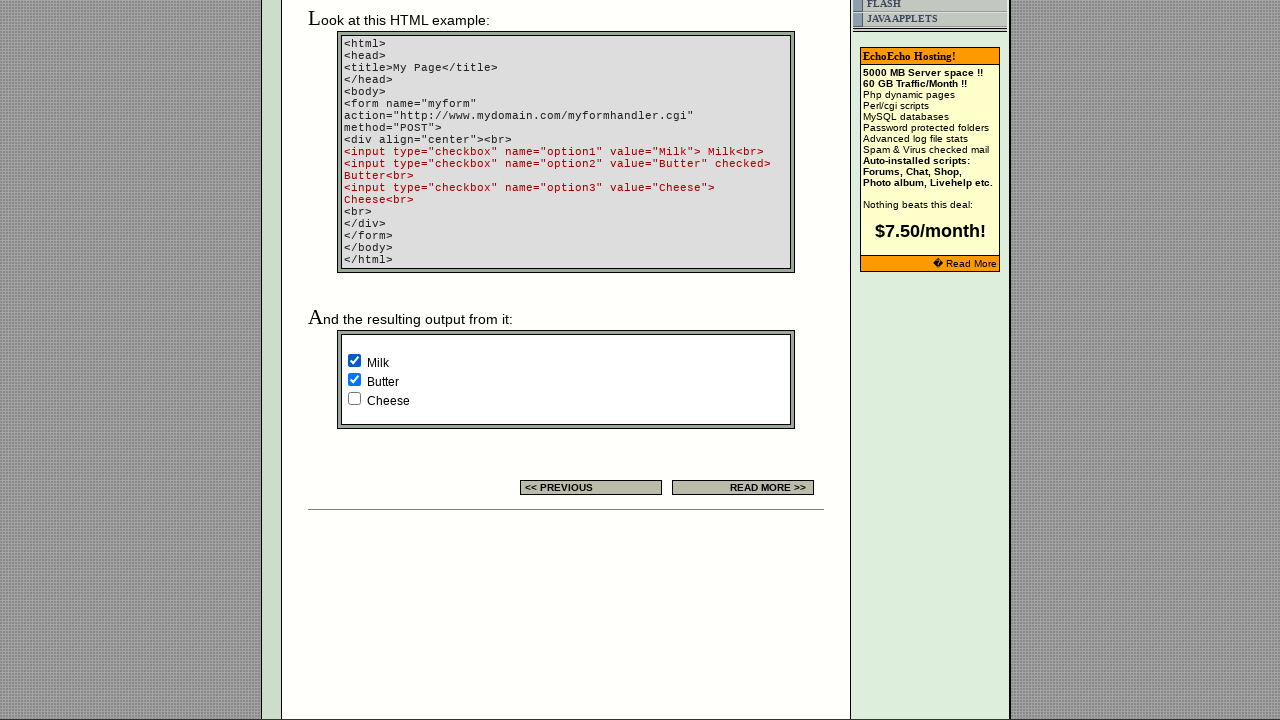

Retrieved checkbox value attribute: Milk
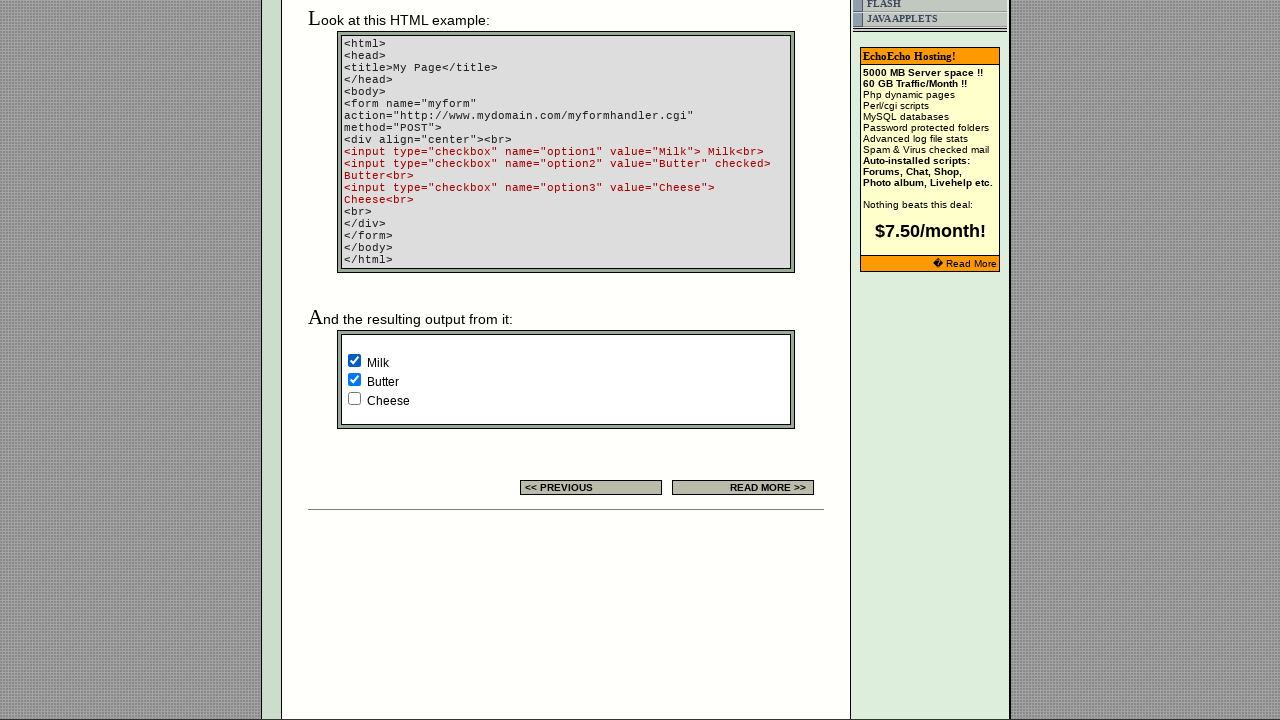

Retrieved checkbox value attribute: Butter
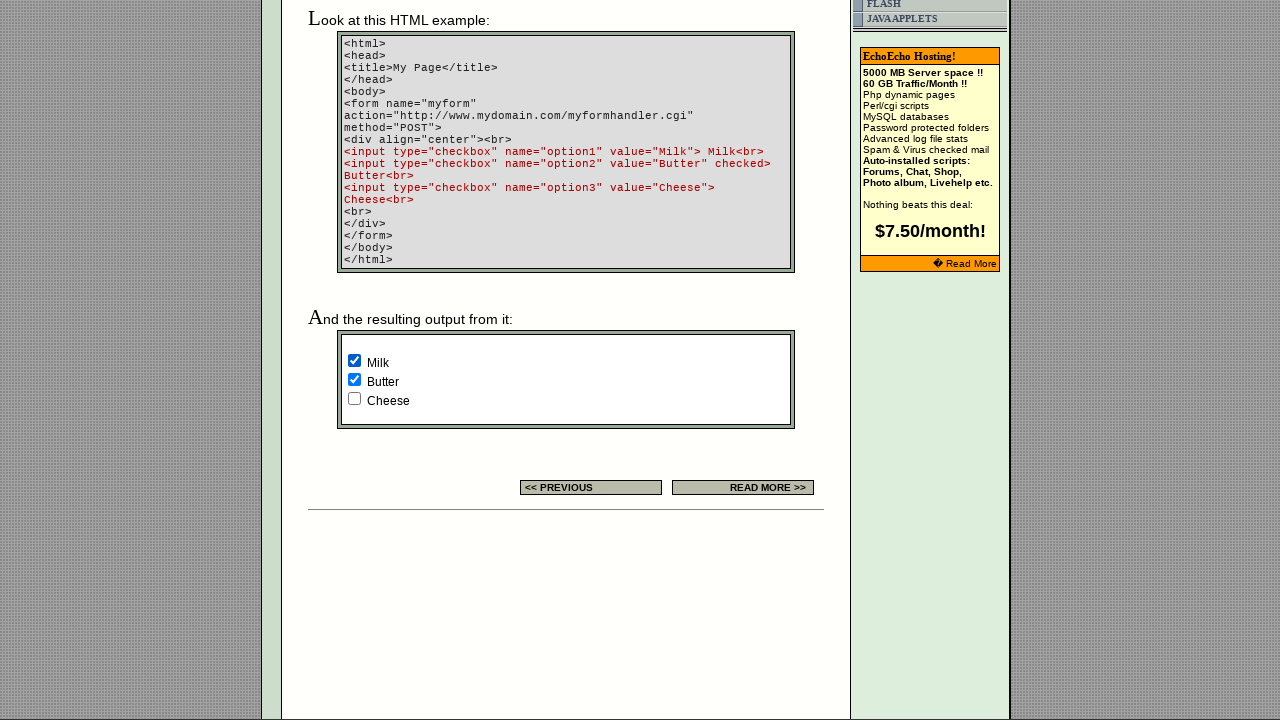

Retrieved checkbox value attribute: Cheese
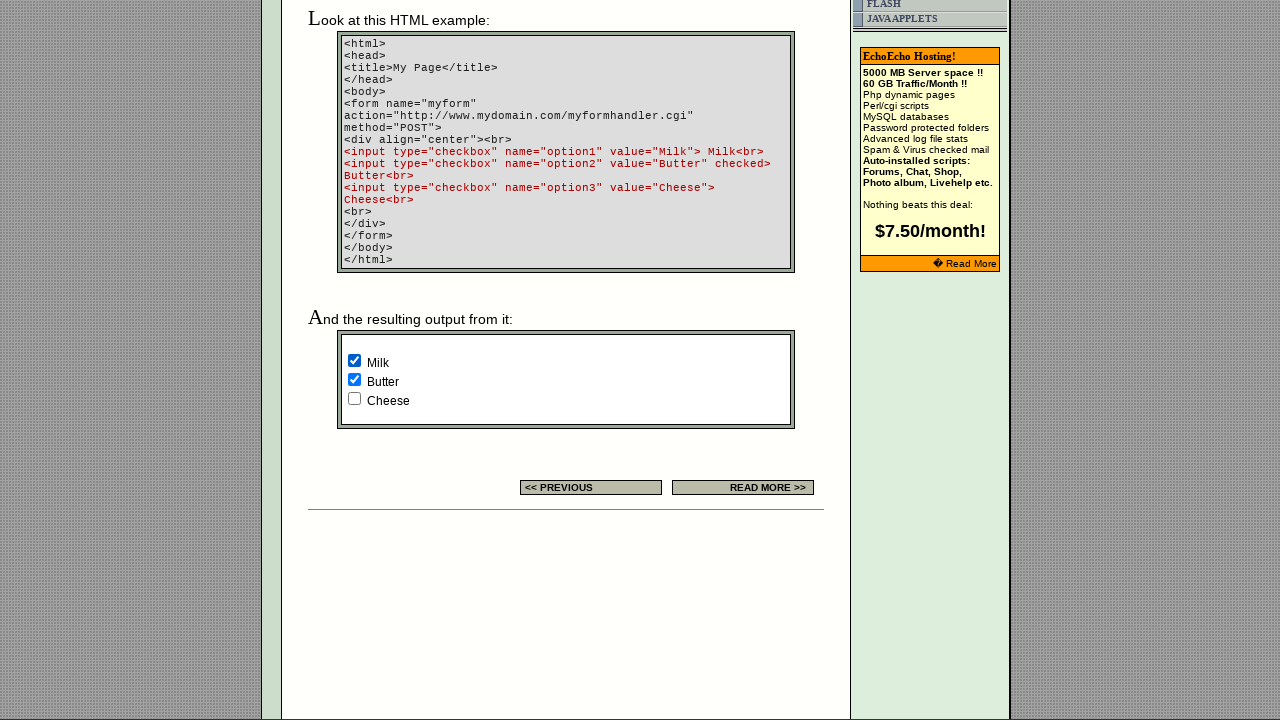

Checked if Cheese checkbox is already selected
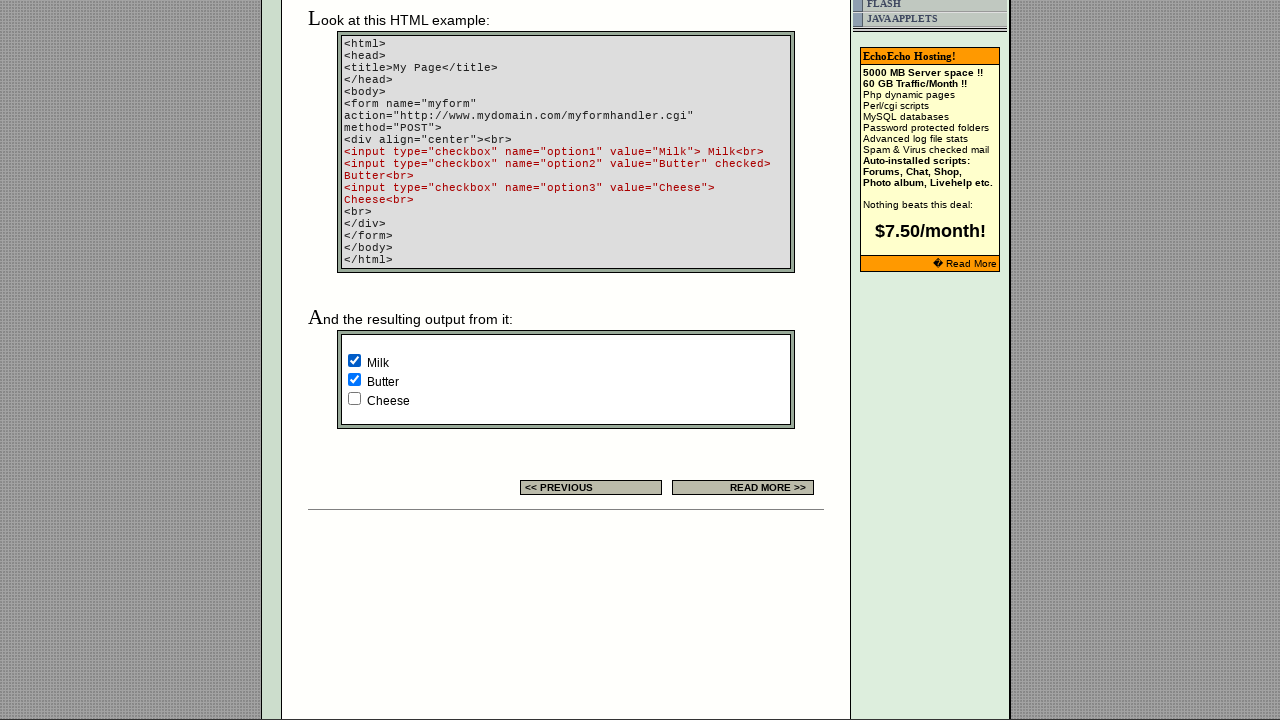

Clicked Cheese checkbox to select it at (354, 398) on td.table5 > input >> nth=2
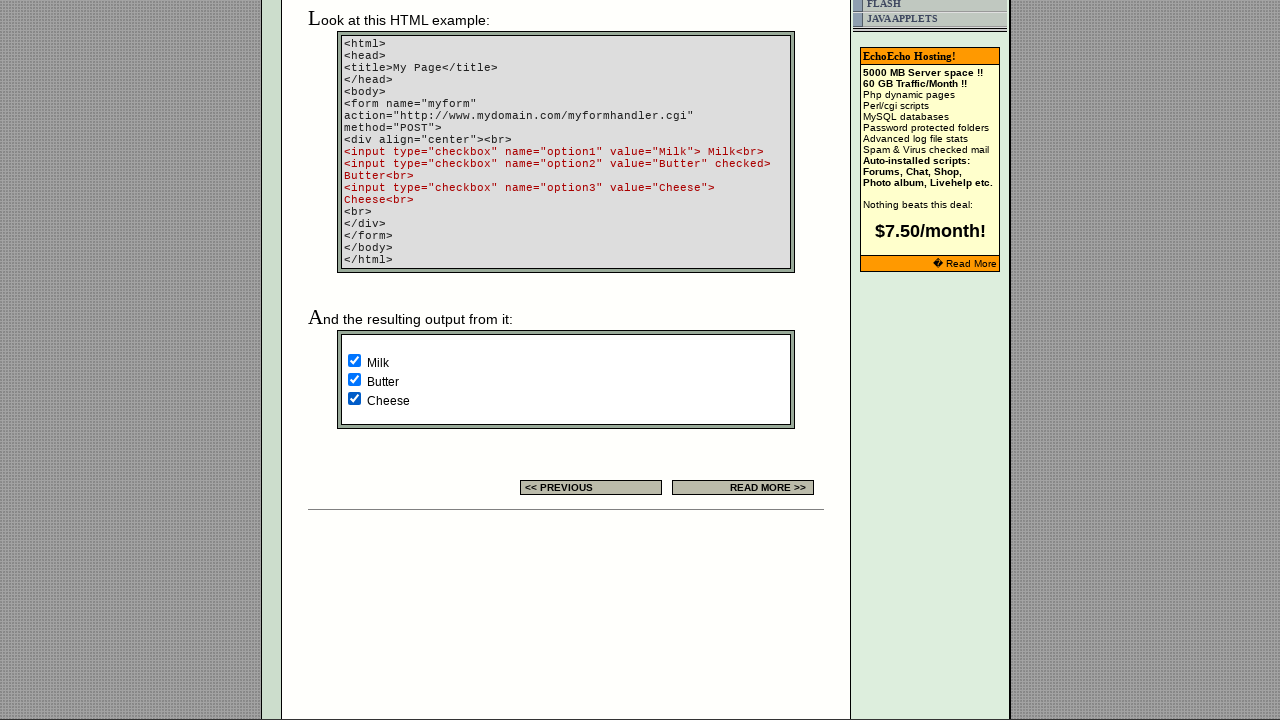

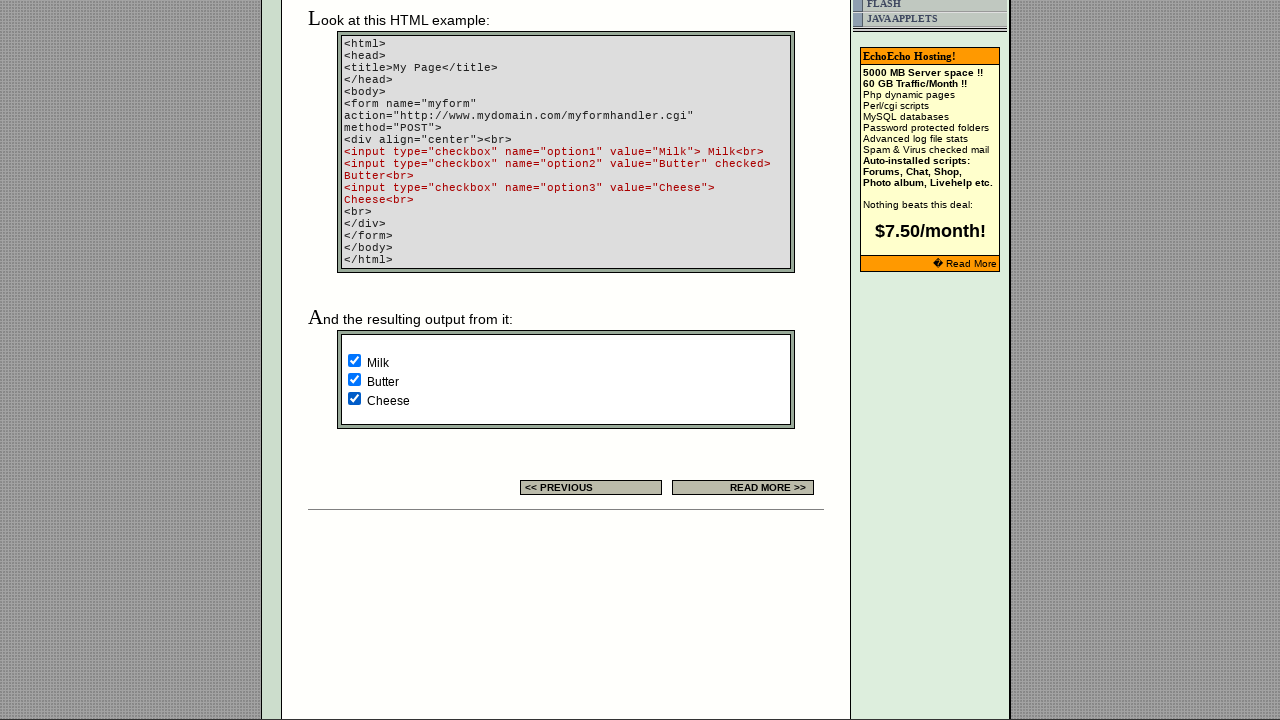